Tests that social media links (Facebook, Twitter, LinkedIn) in the FOLLOW US section are displayed, enabled, and clickable on the home page

Starting URL: https://www.advantageonlineshopping.com/#/

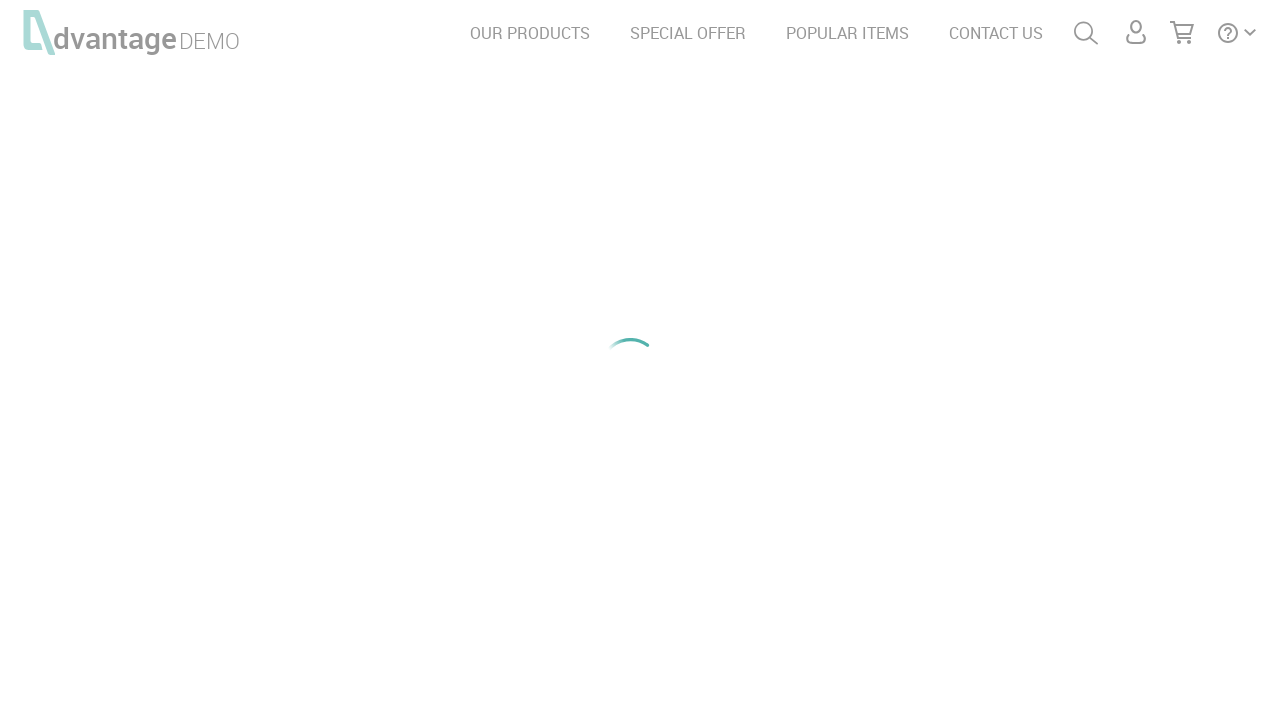

Waited for FOLLOW US section to be visible
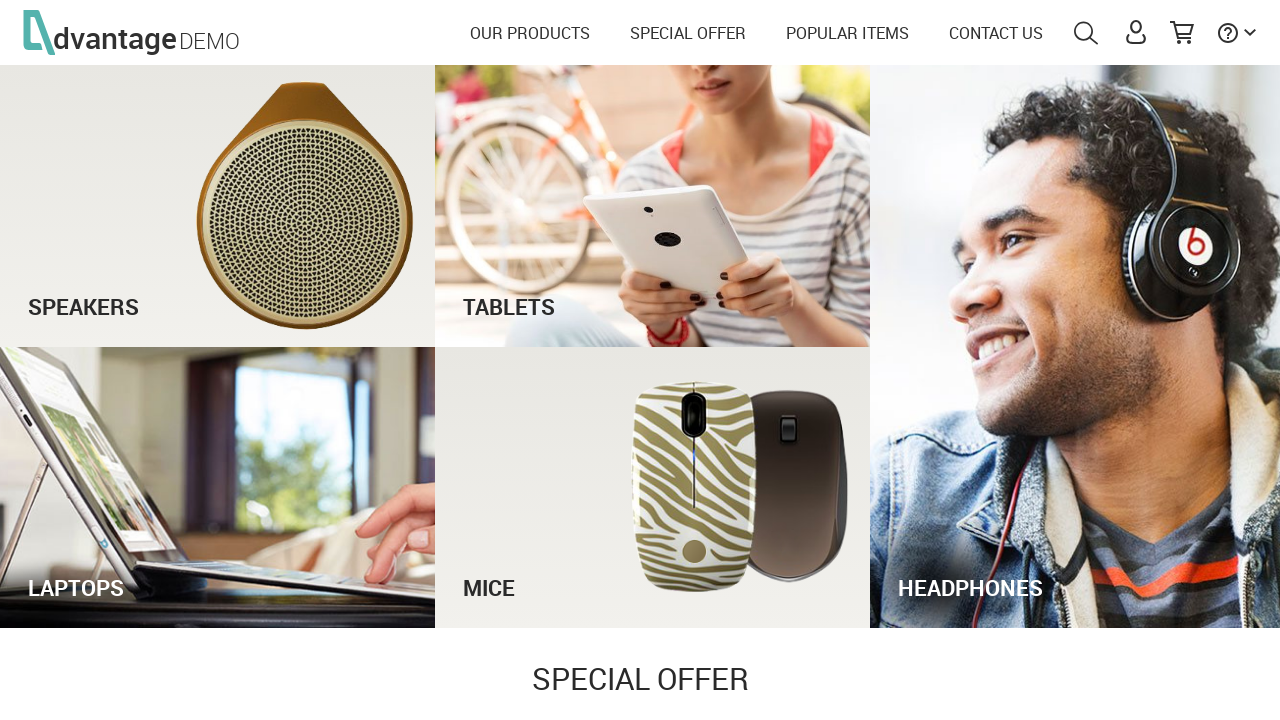

Located Facebook social media link element
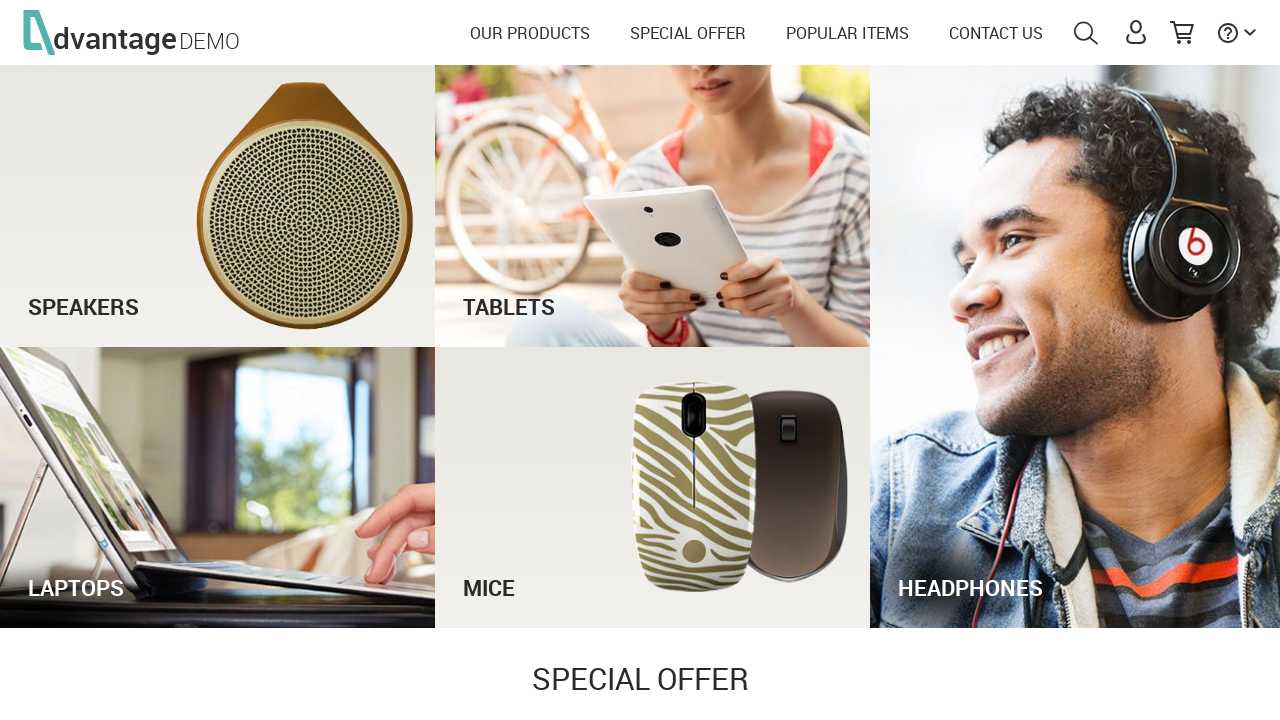

Verified Facebook link is visible and enabled
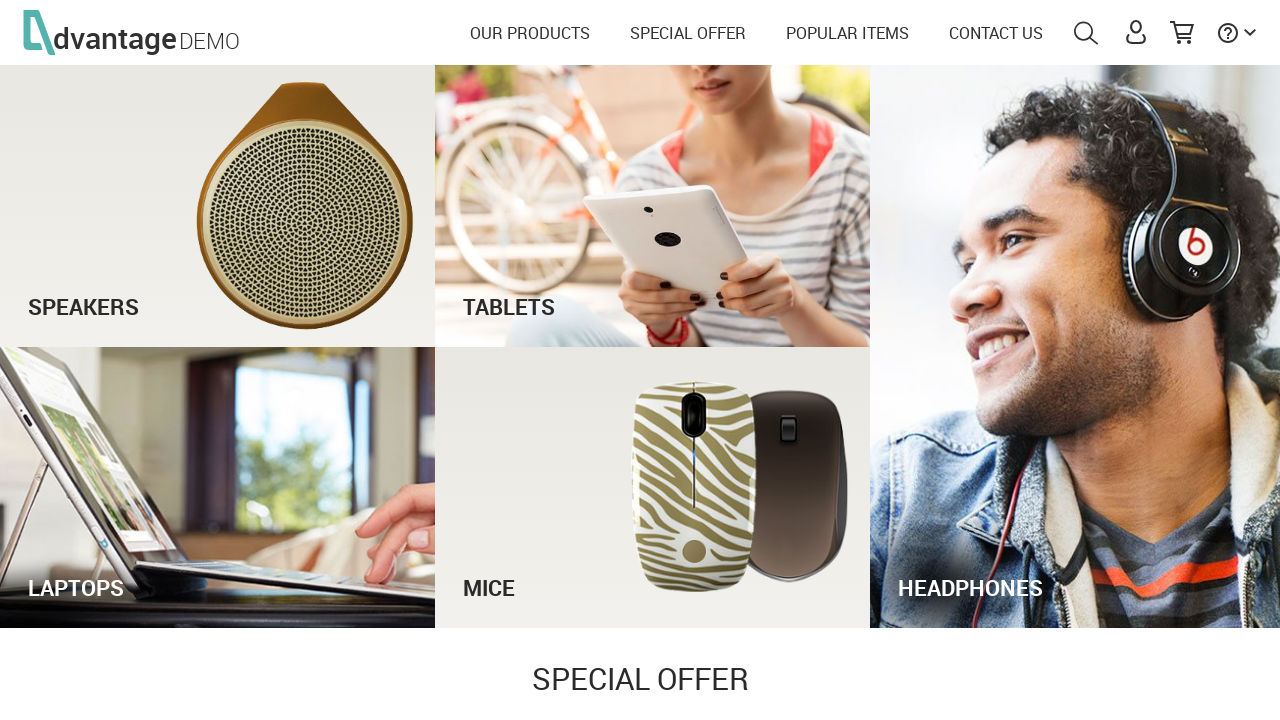

Clicked Facebook social media link at (496, 599) on img[name='follow_facebook']
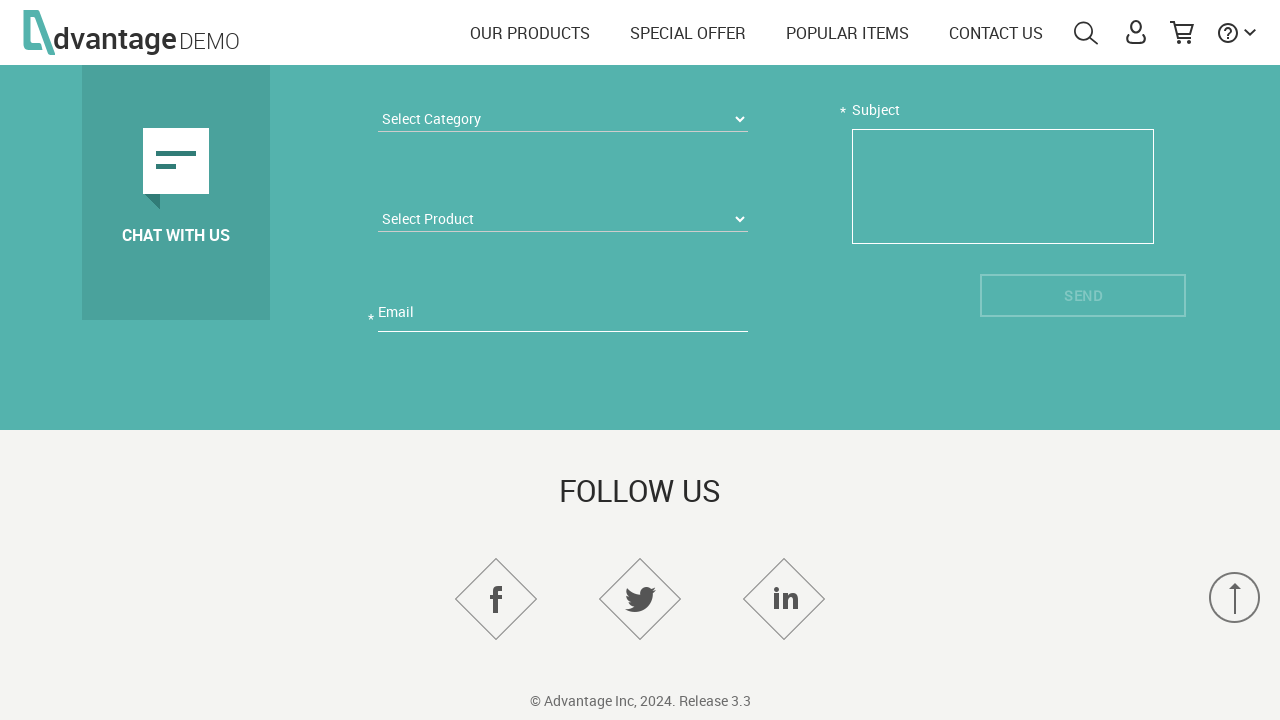

Navigated back to home page
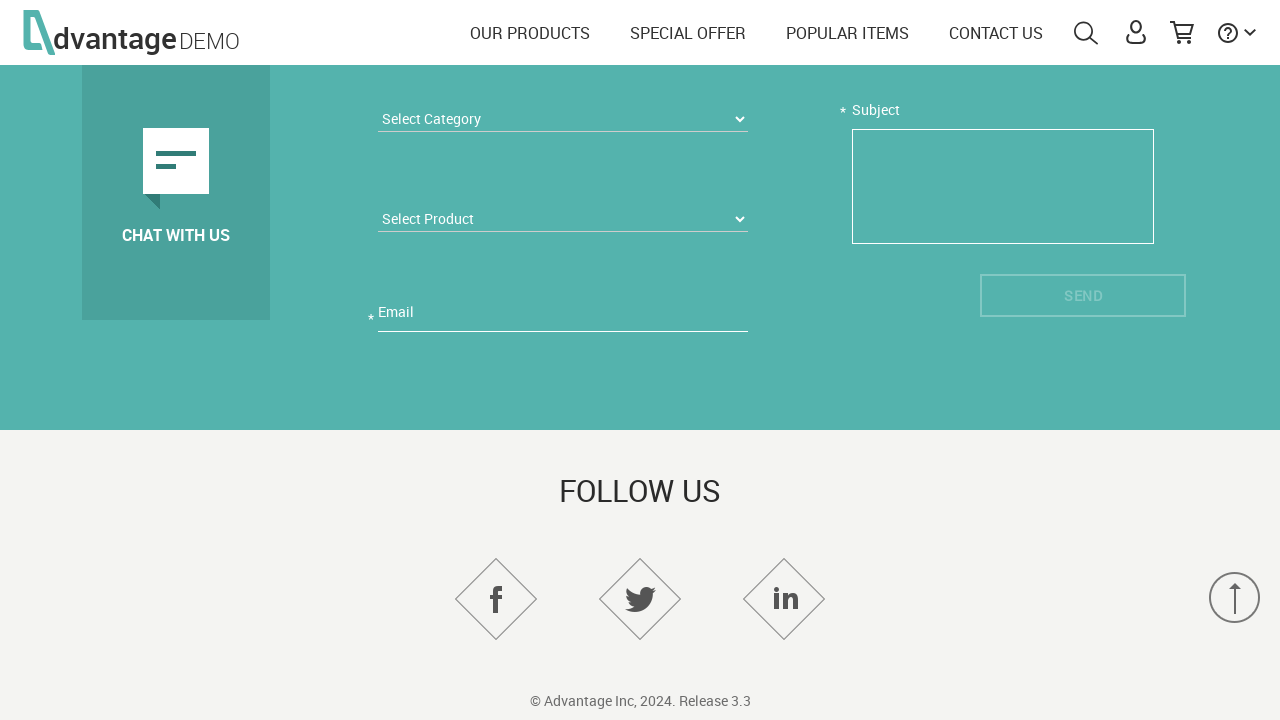

Located Twitter social media link element
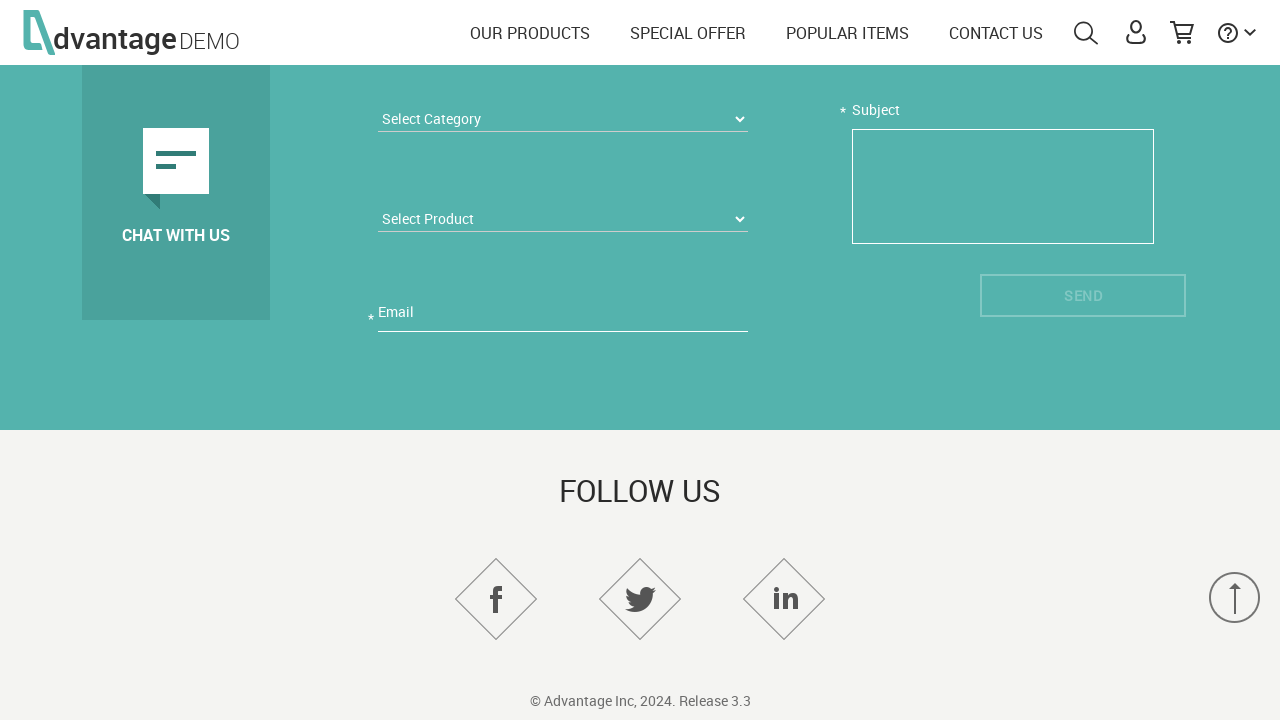

Verified Twitter link is visible and enabled
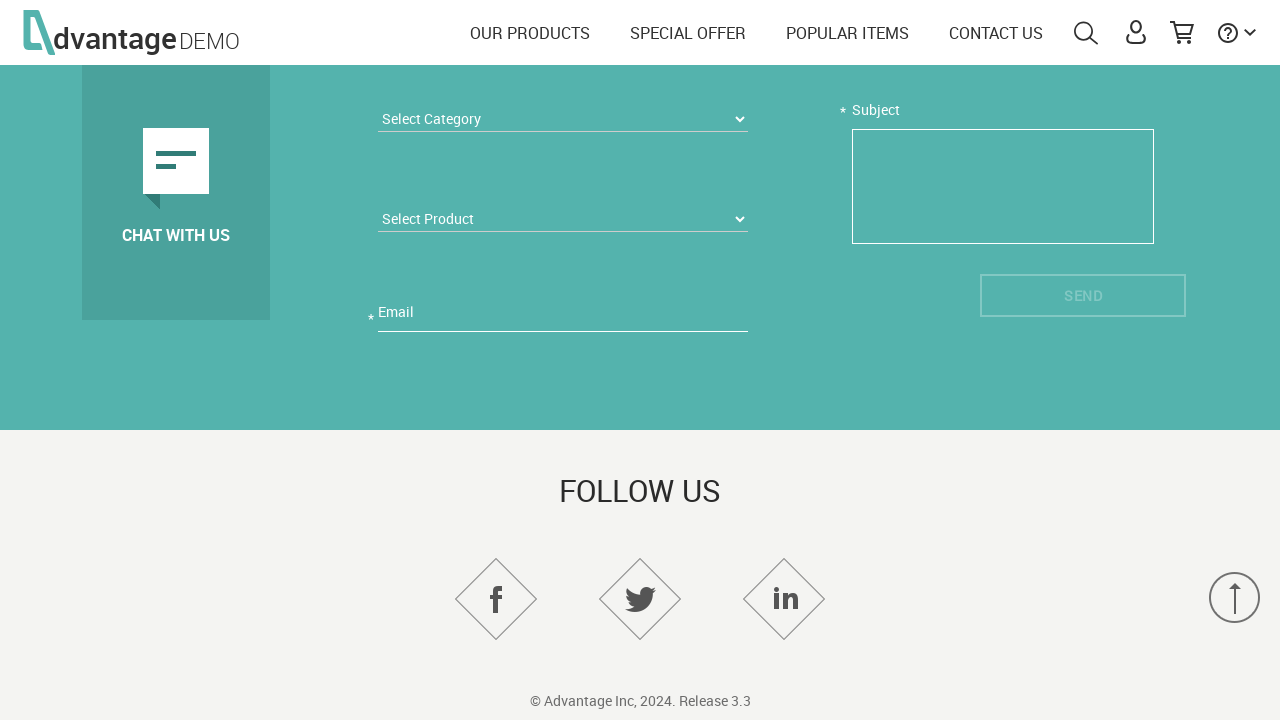

Clicked Twitter social media link at (640, 599) on img[name='follow_twitter']
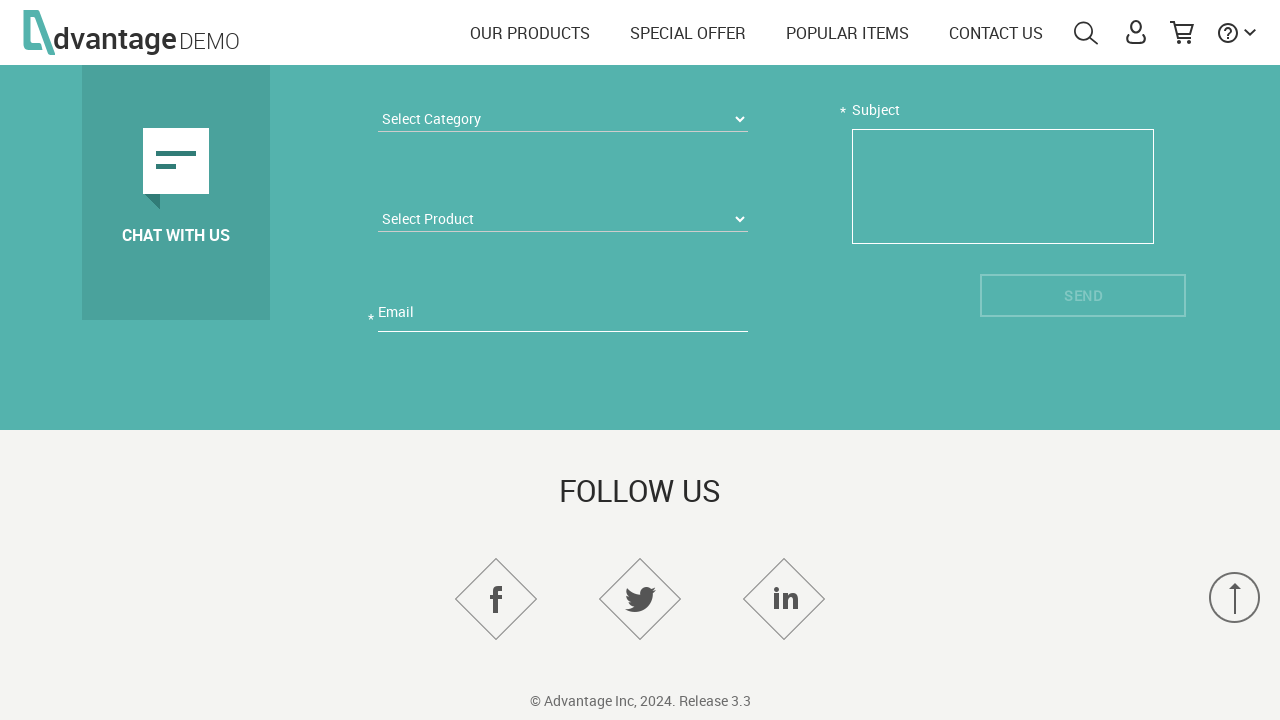

Navigated back to home page
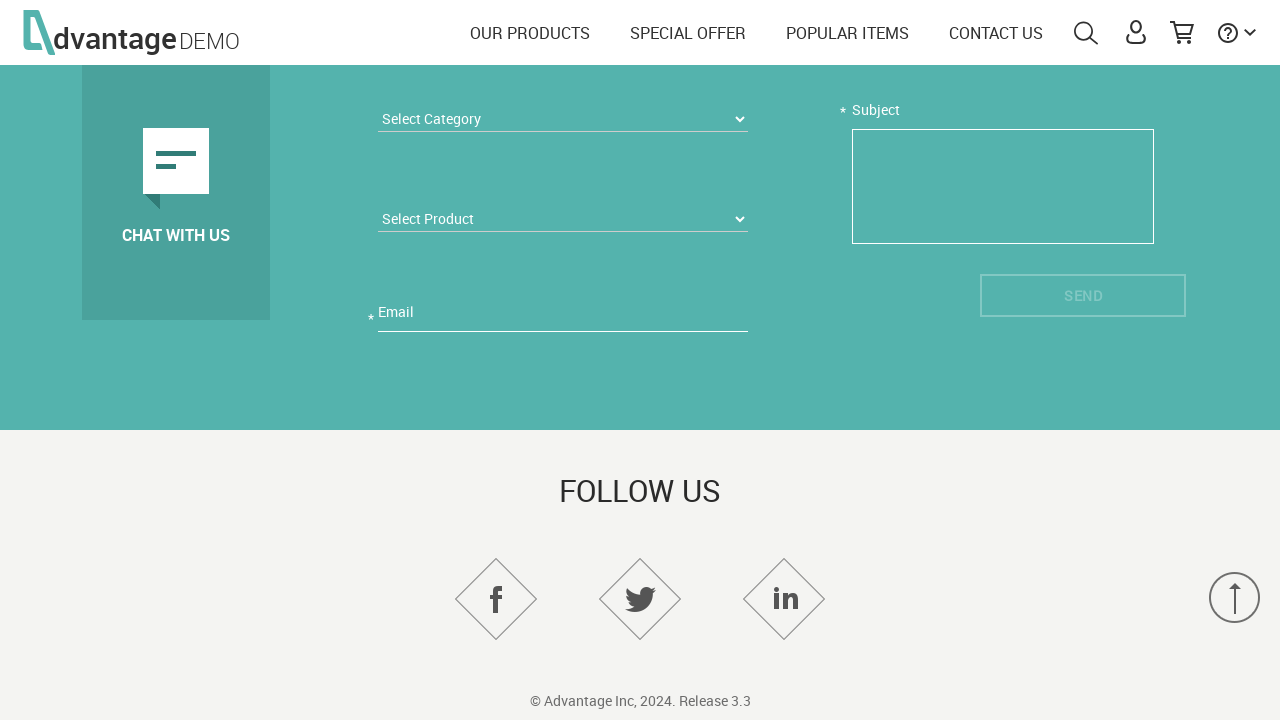

Located LinkedIn social media link element
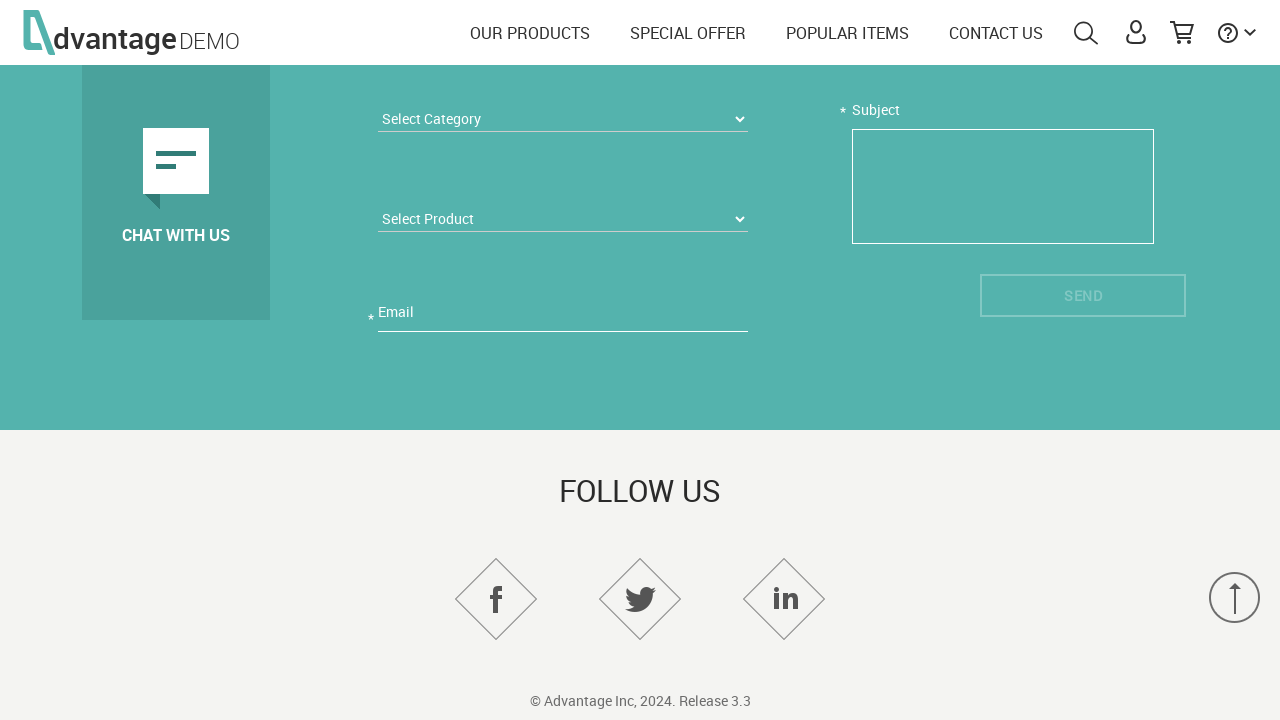

Verified LinkedIn link is visible and enabled
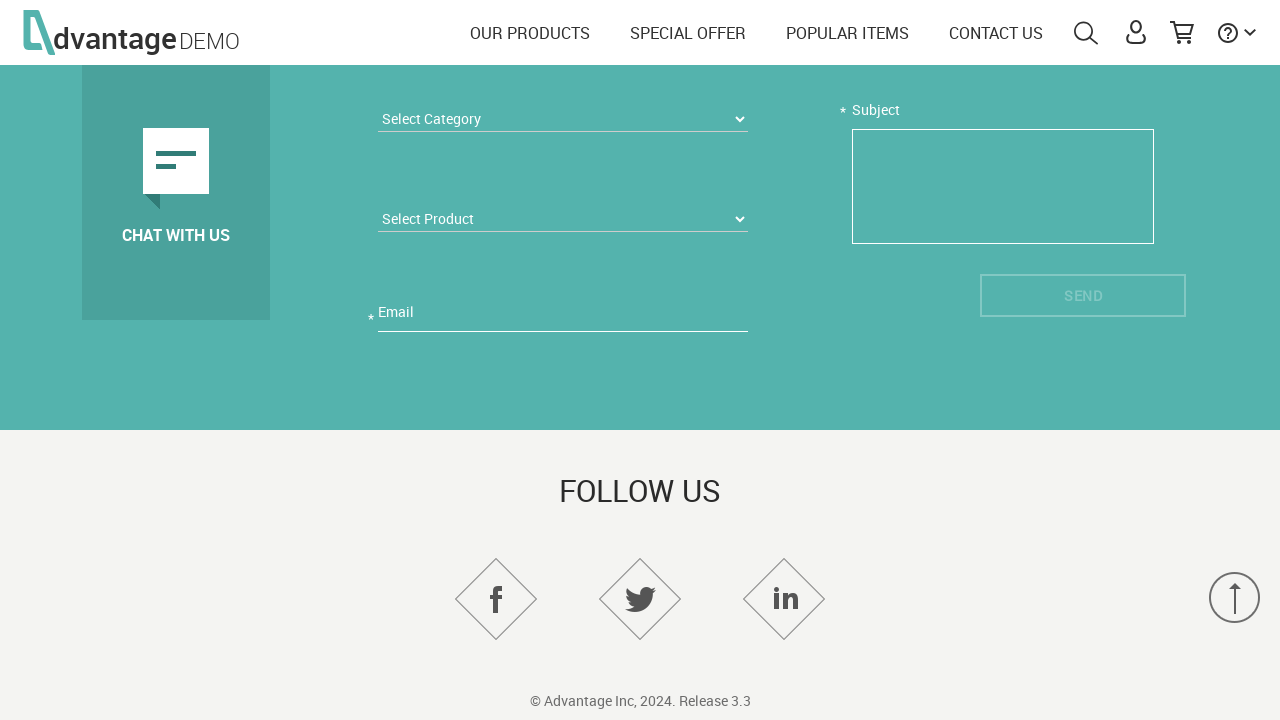

Clicked LinkedIn social media link at (784, 599) on img[name='follow_linkedin']
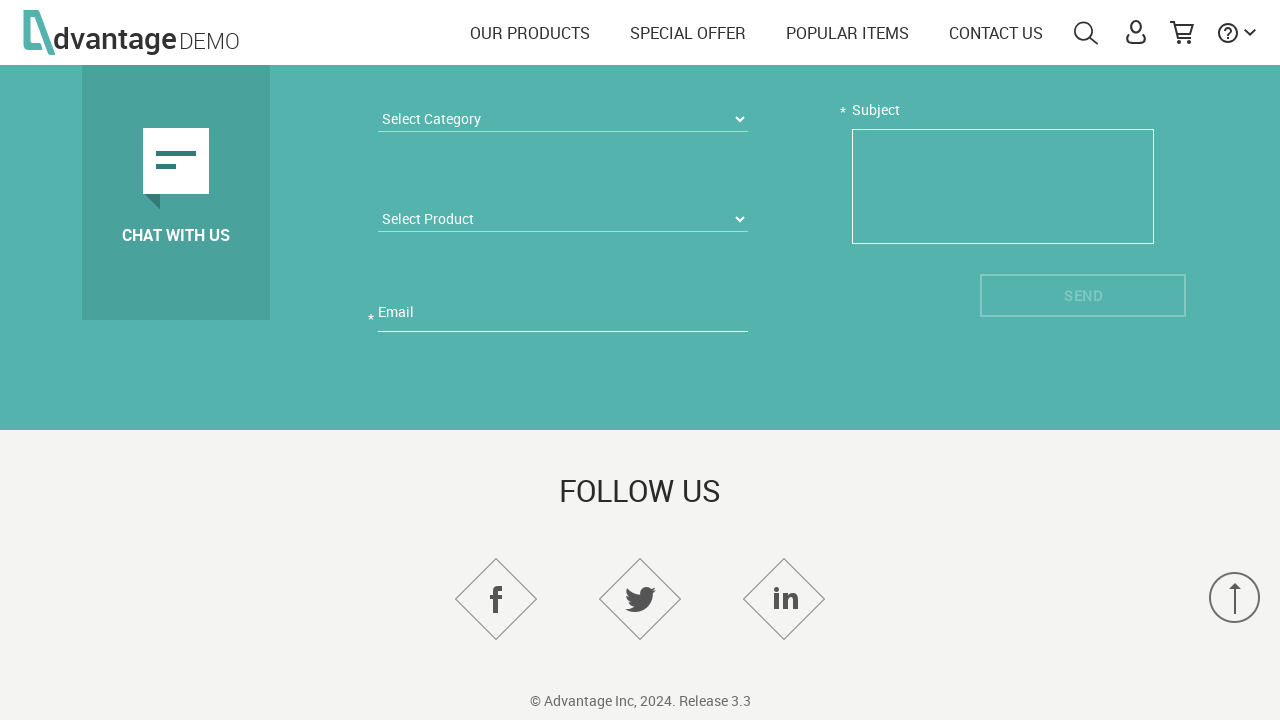

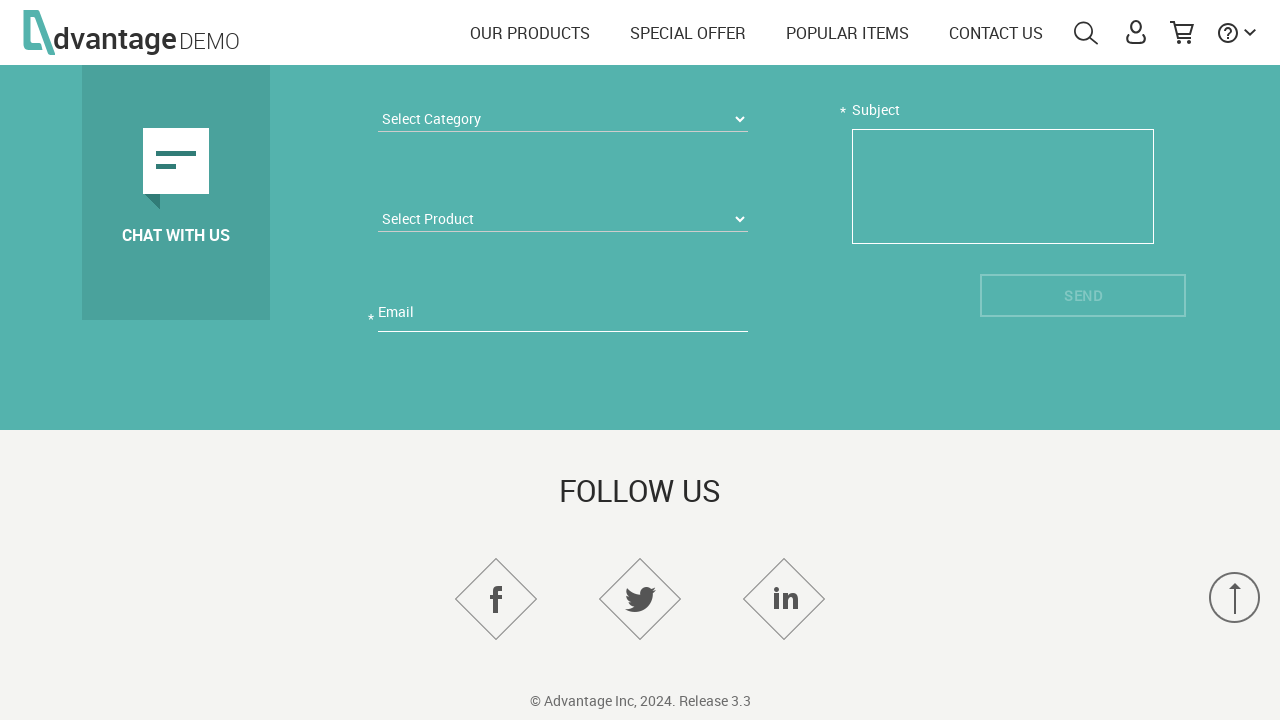